Navigates to the TestingBot homepage and waits for the page to fully load (network idle state).

Starting URL: https://testingbot.com/

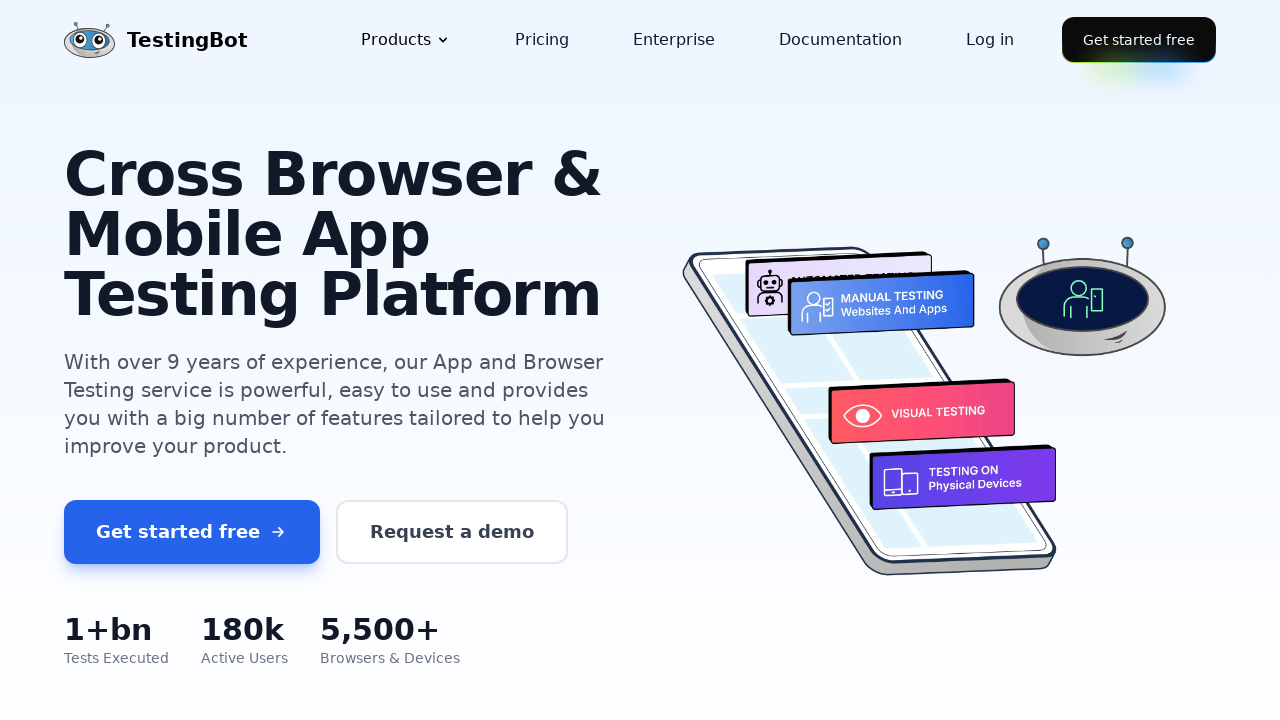

Waited for page to fully load (network idle state) on TestingBot homepage
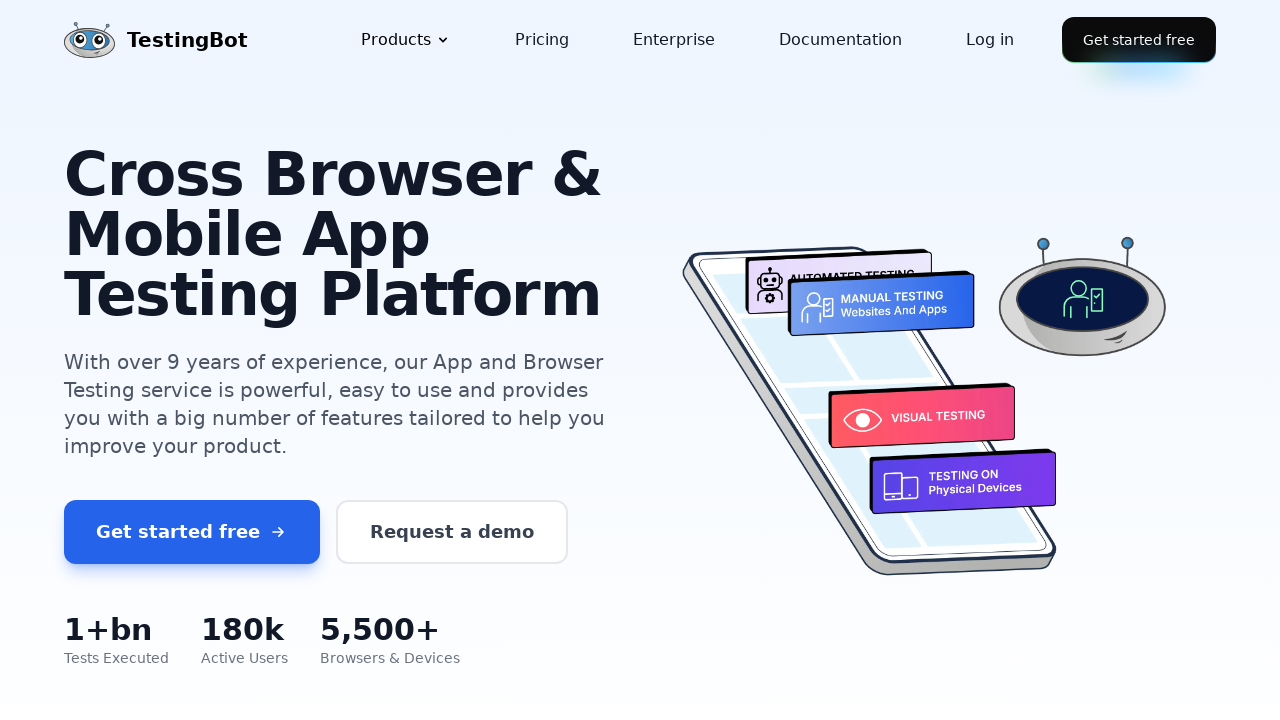

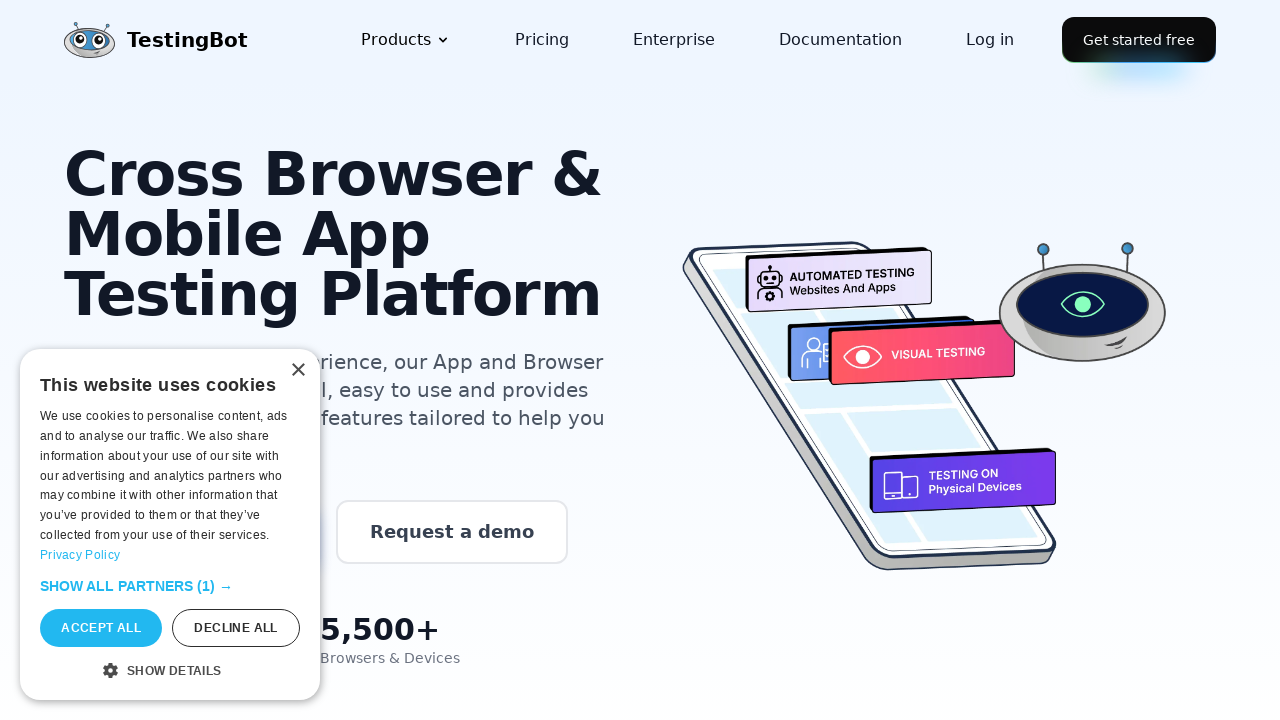